Tests date picker functionality by opening a calendar and selecting a specific date (May 12, 2024)

Starting URL: https://rahulshettyacademy.com/dropdownsPractise/

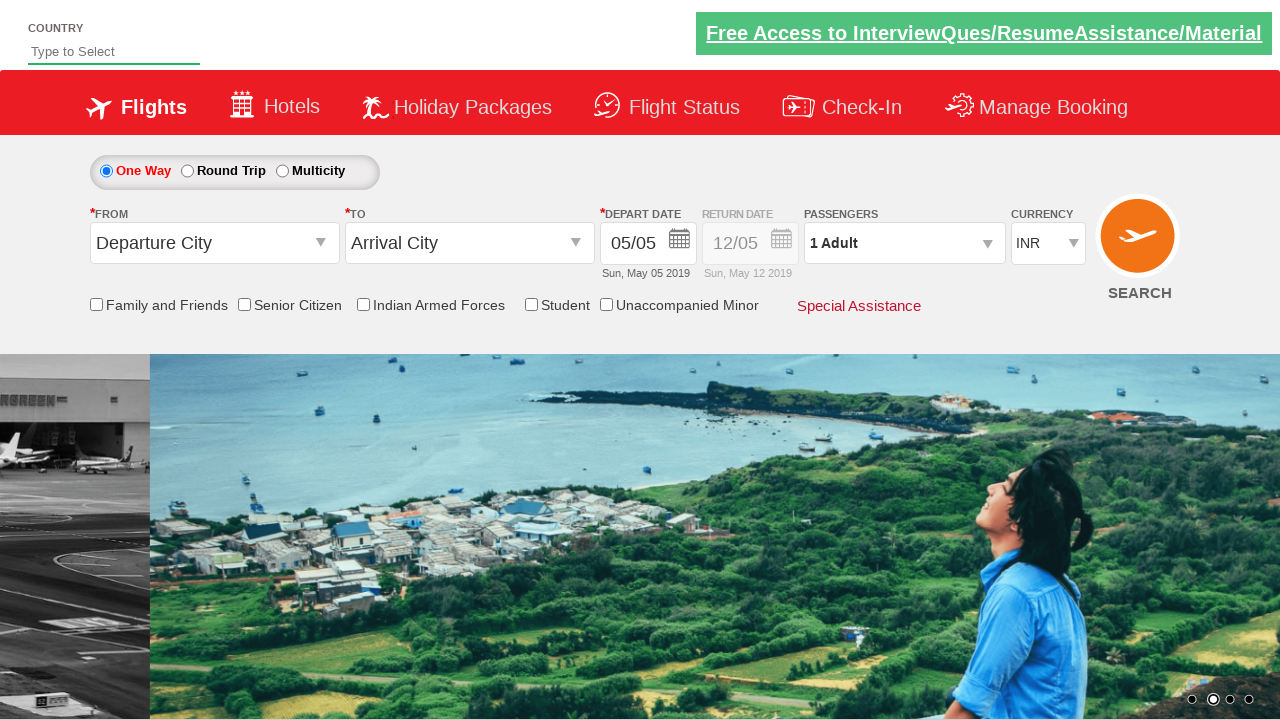

Clicked on date picker to open calendar at (648, 244) on #ctl00_mainContent_view_date1
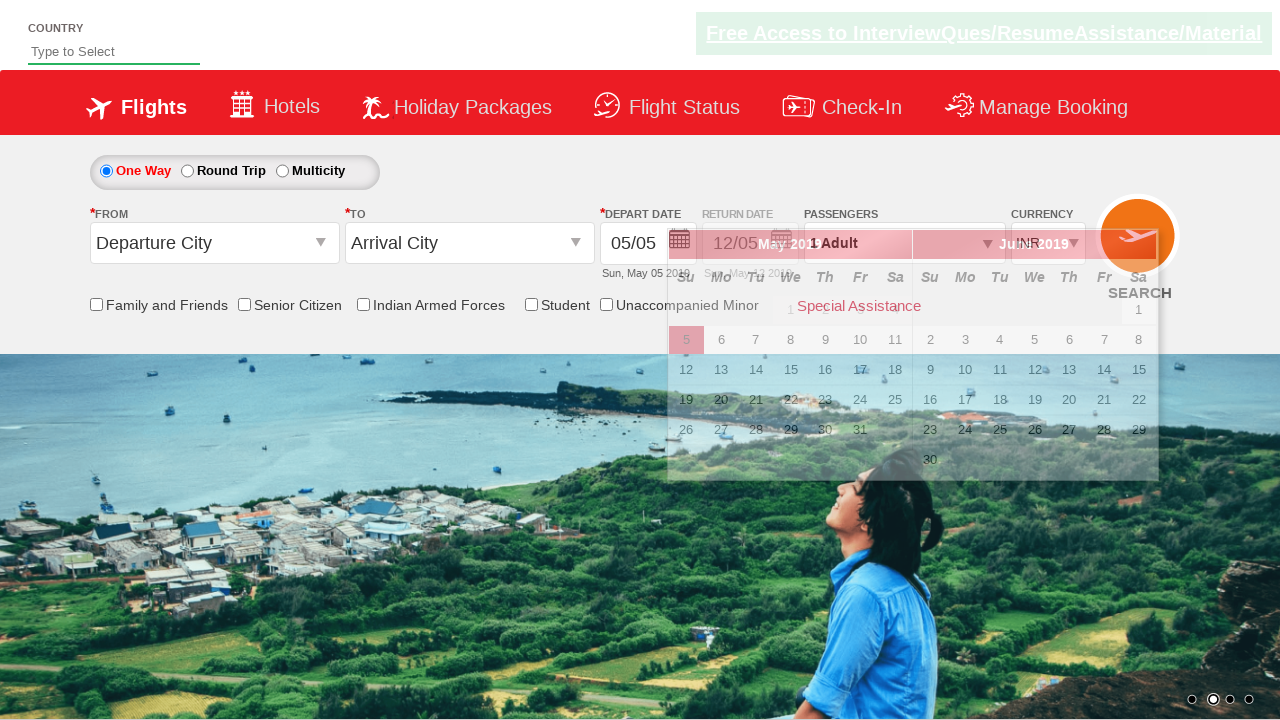

Calendar loaded and date selector cells are visible
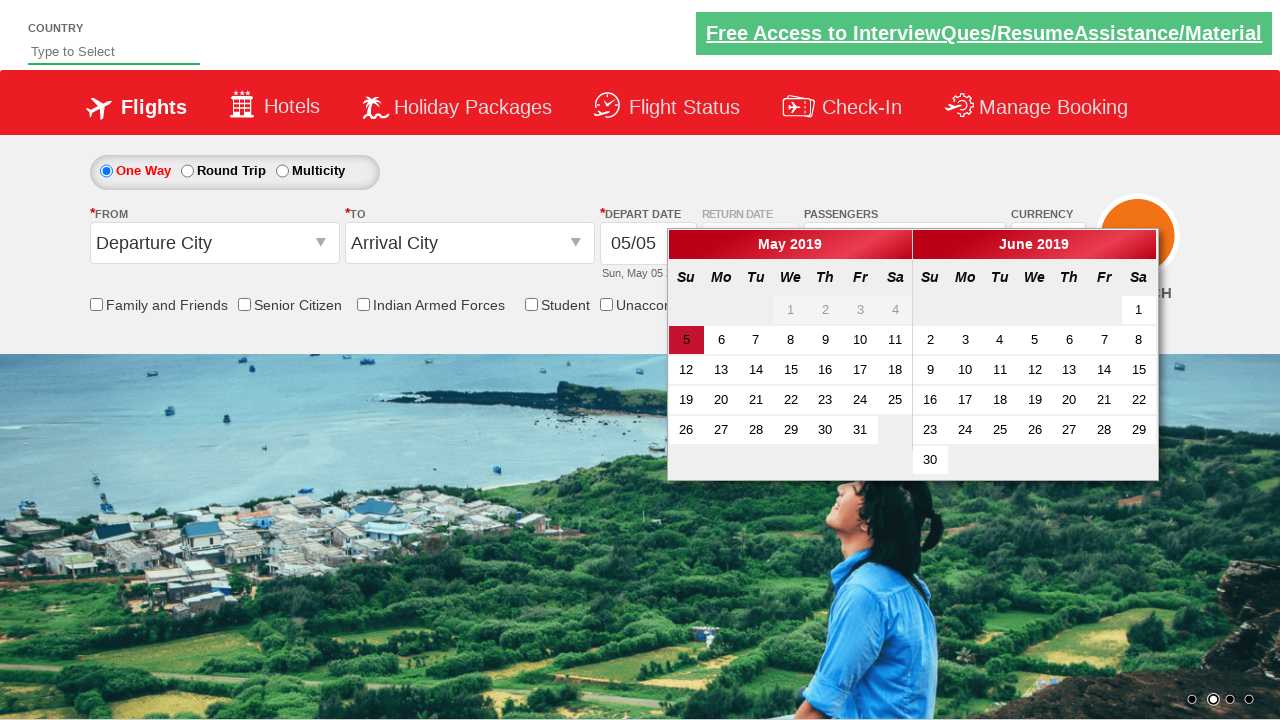

Retrieved all available date cells from calendar
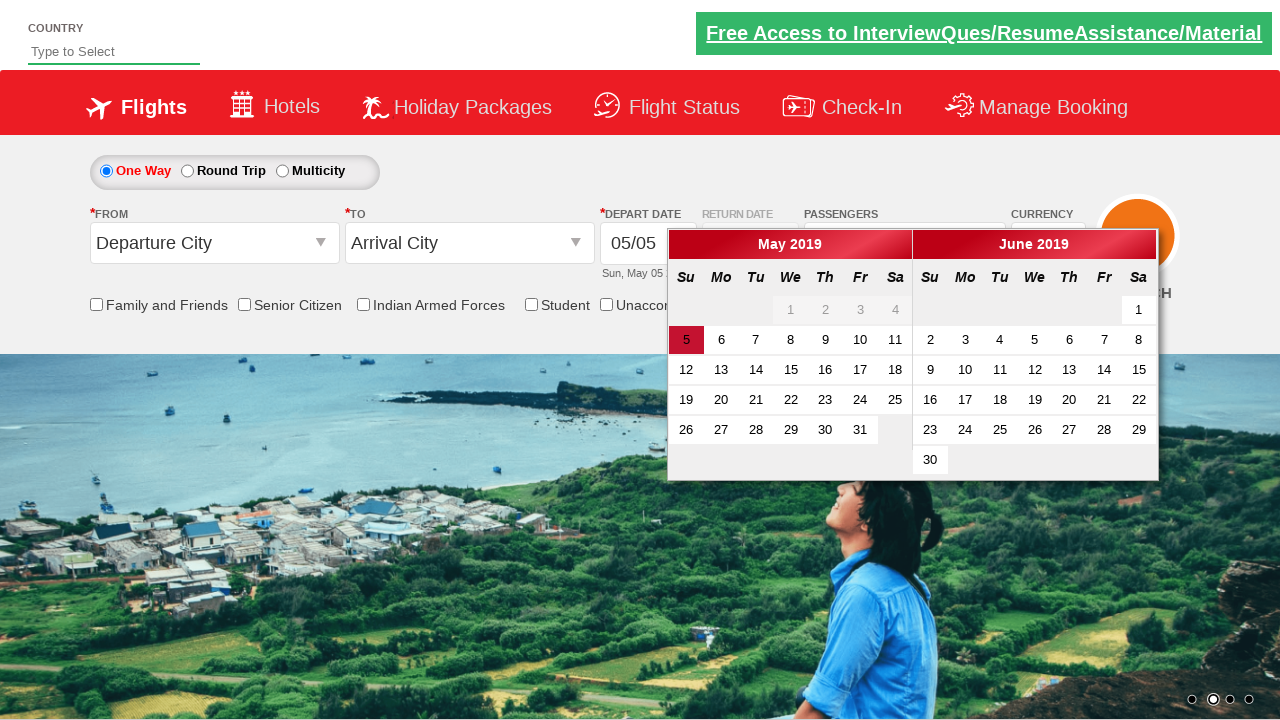

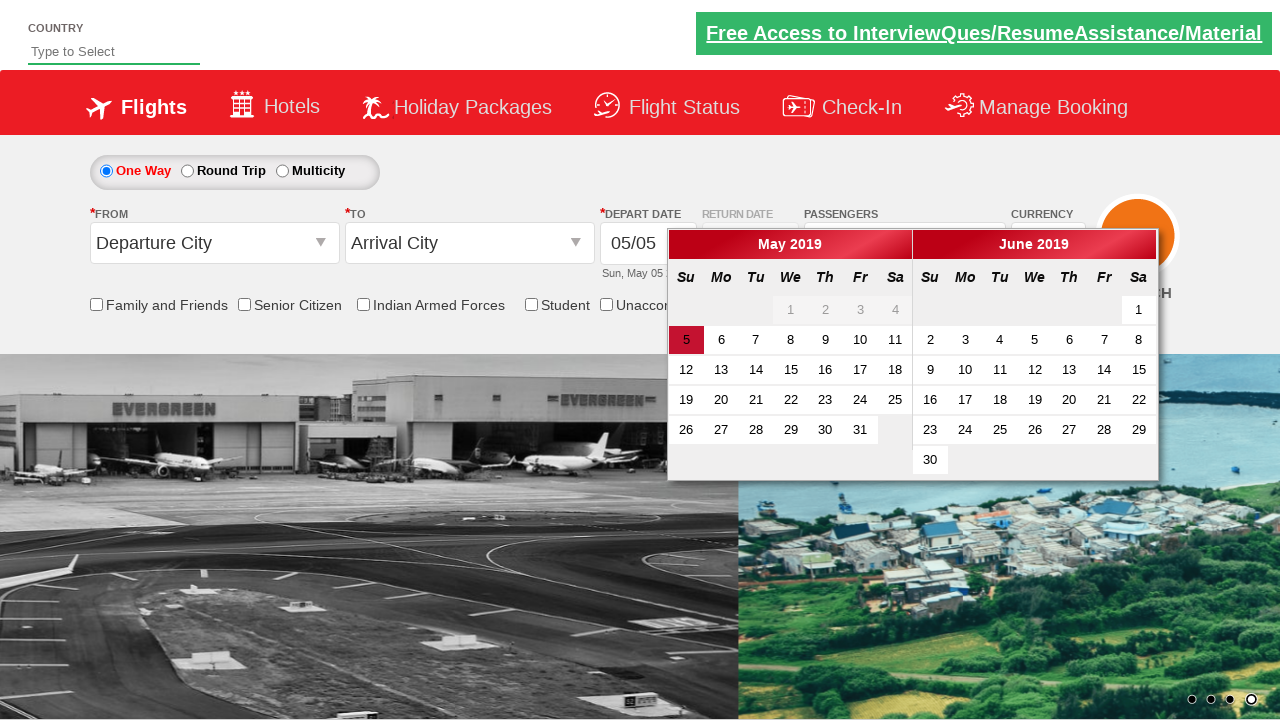